Selects the female gender radio button and verifies it is checked while male is not

Starting URL: https://testautomationpractice.blogspot.com/

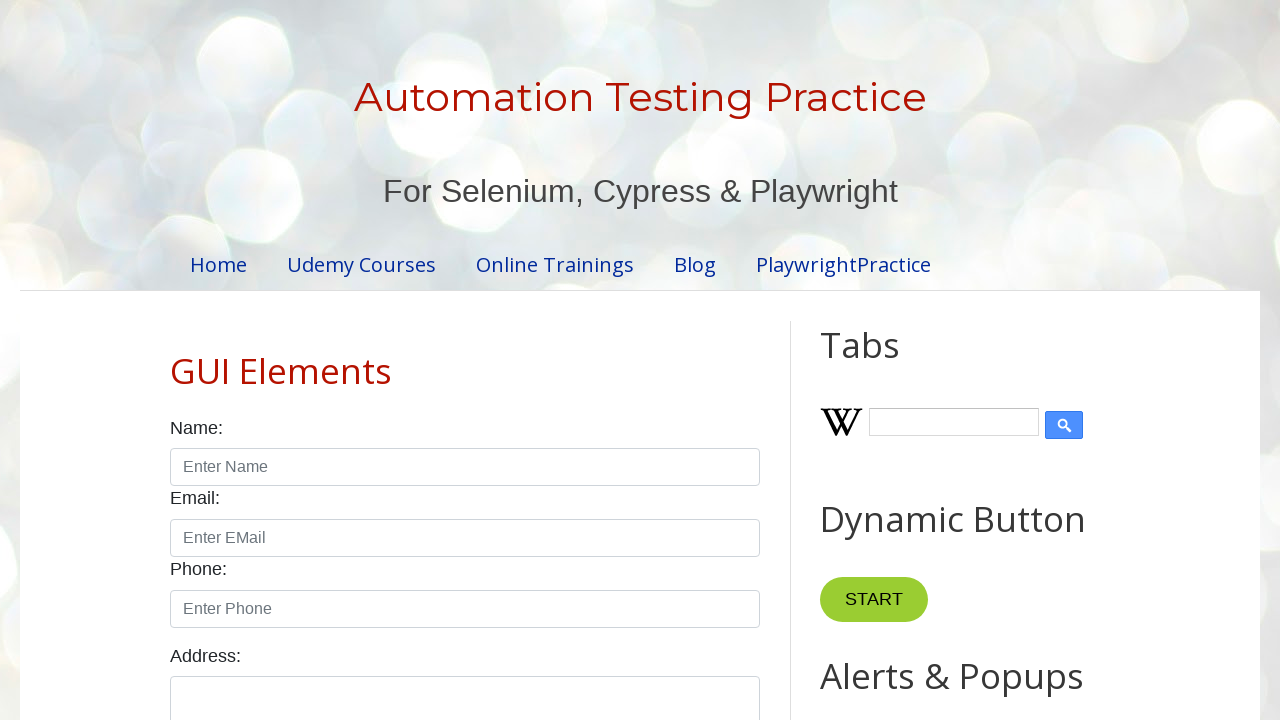

Scrolled female radio button into view
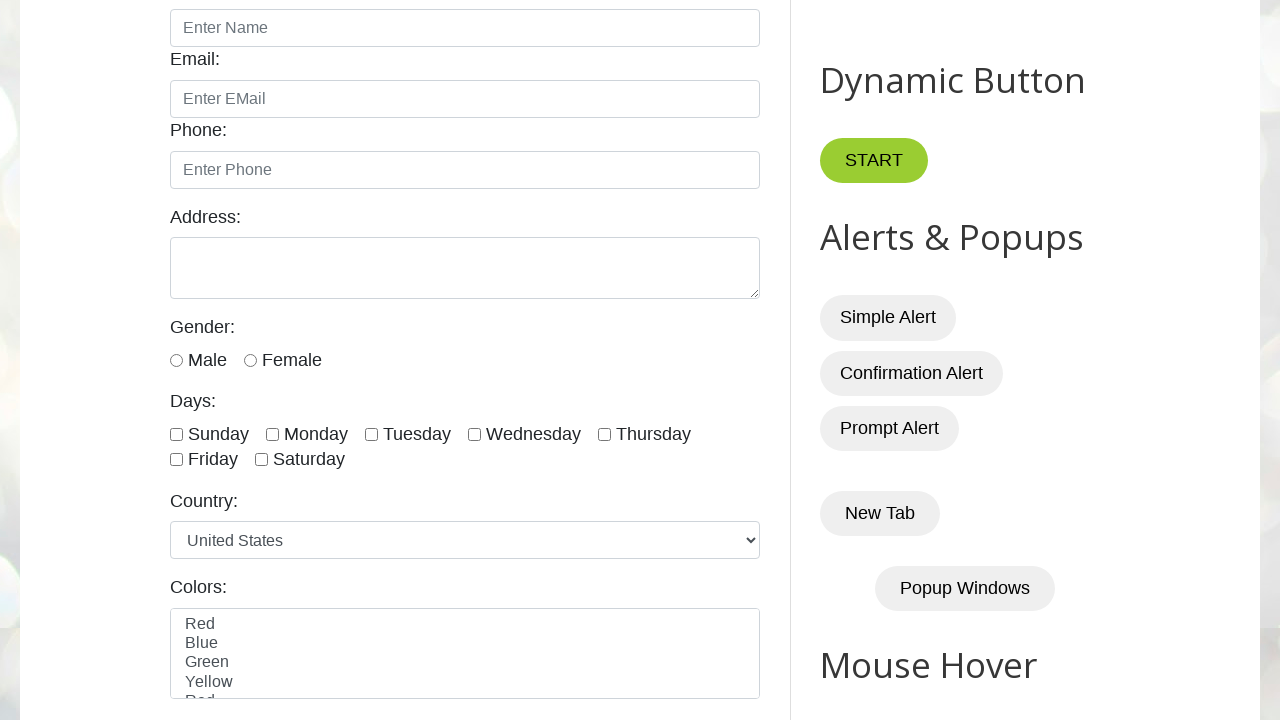

Selected female gender radio button at (250, 360) on input#female
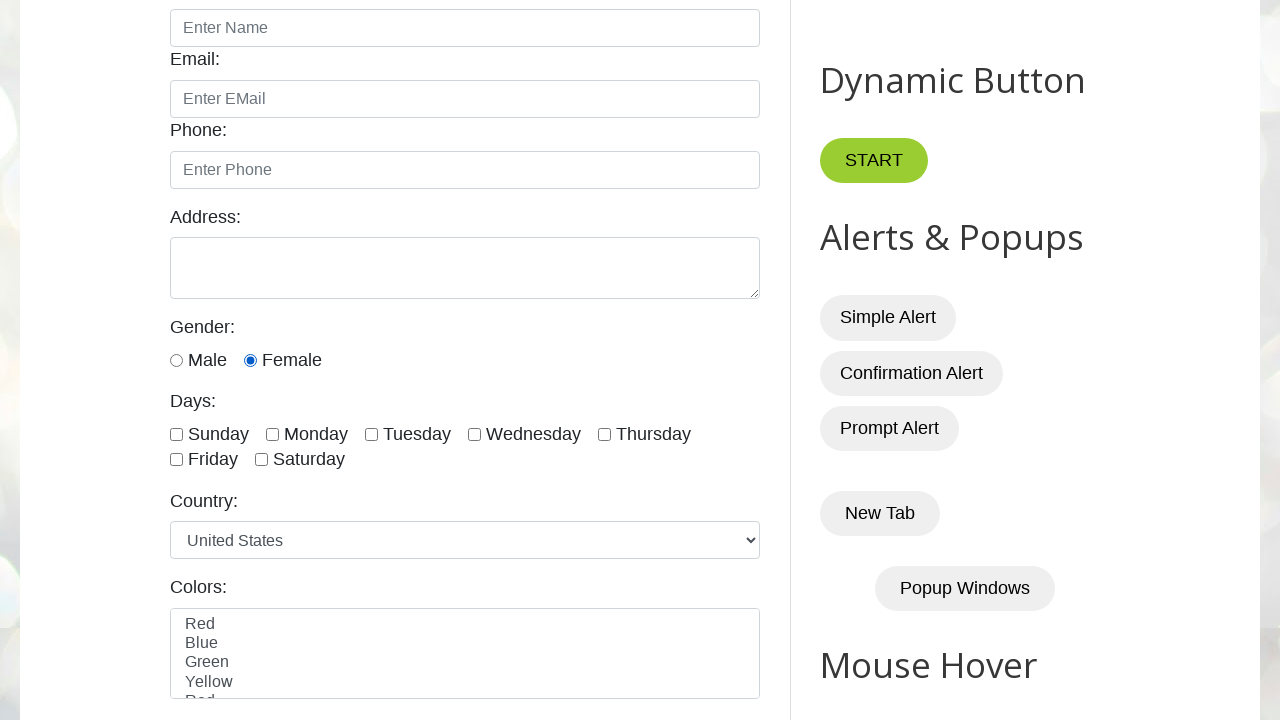

Verified female radio button is checked
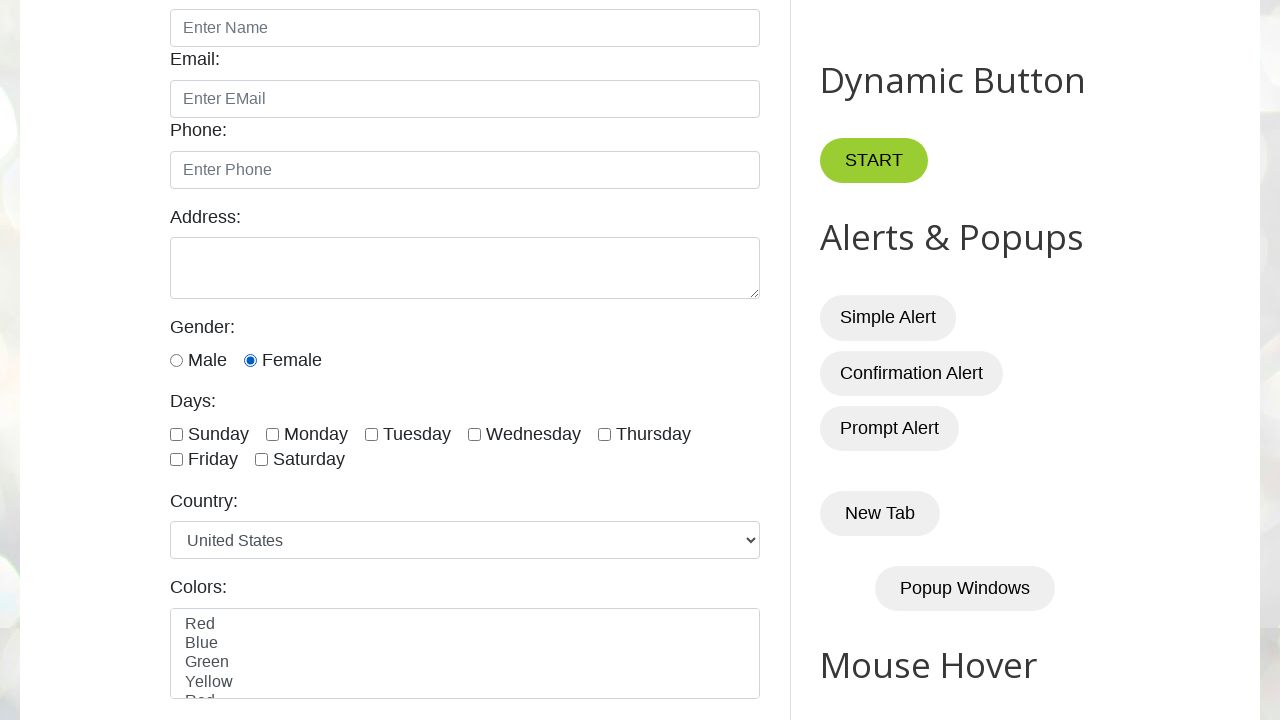

Verified male radio button is not checked
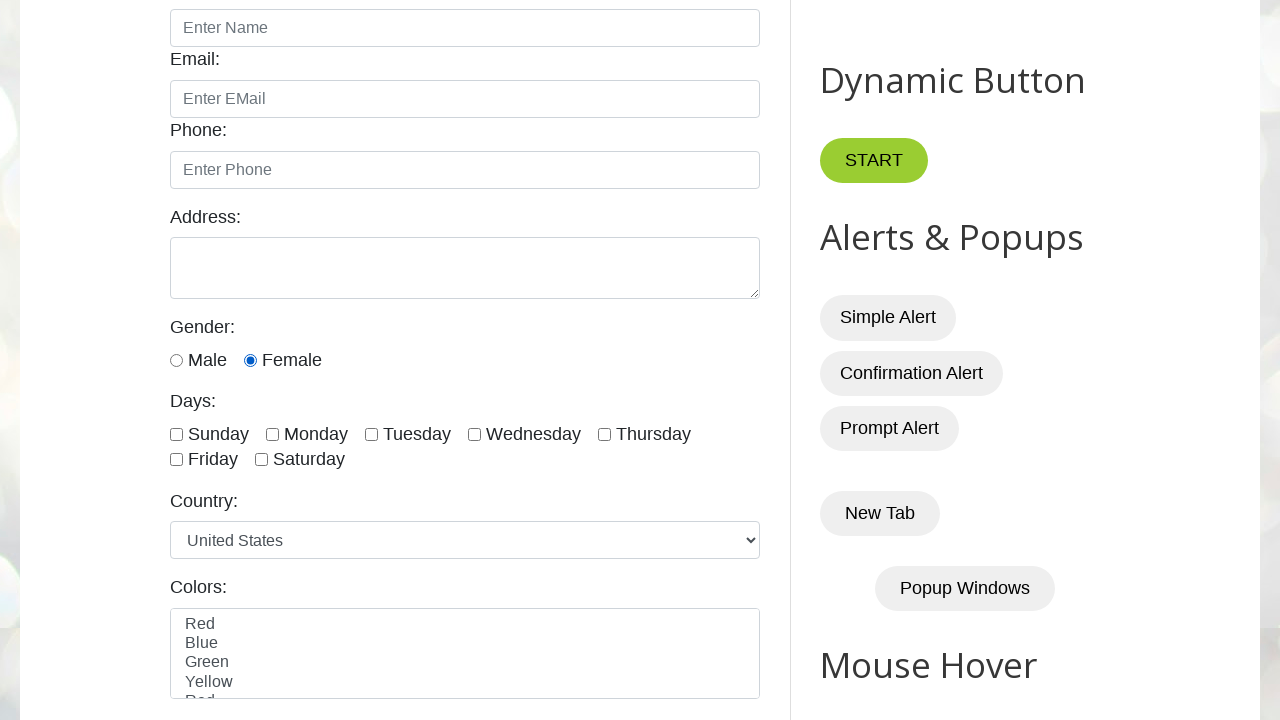

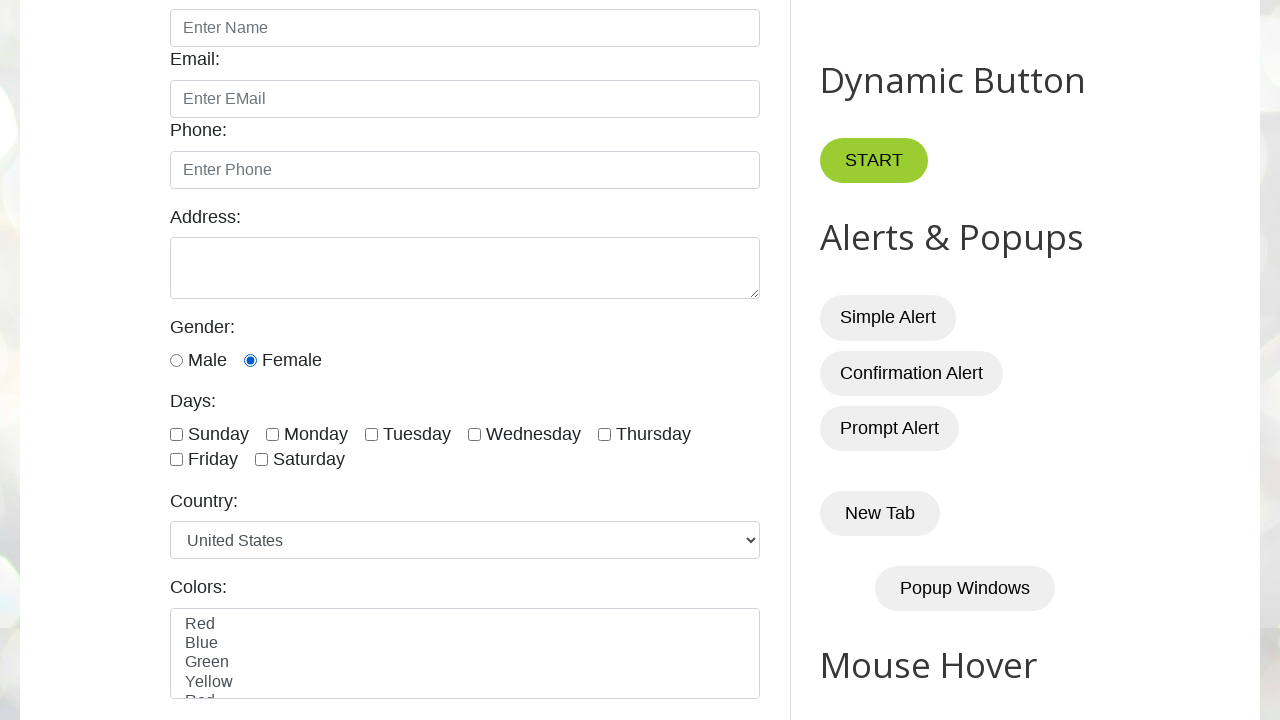